Tests opting out of A/B tests by first verifying the page shows a test variation, then adding an opt-out cookie and refreshing to confirm the opt-out worked.

Starting URL: http://the-internet.herokuapp.com/abtest

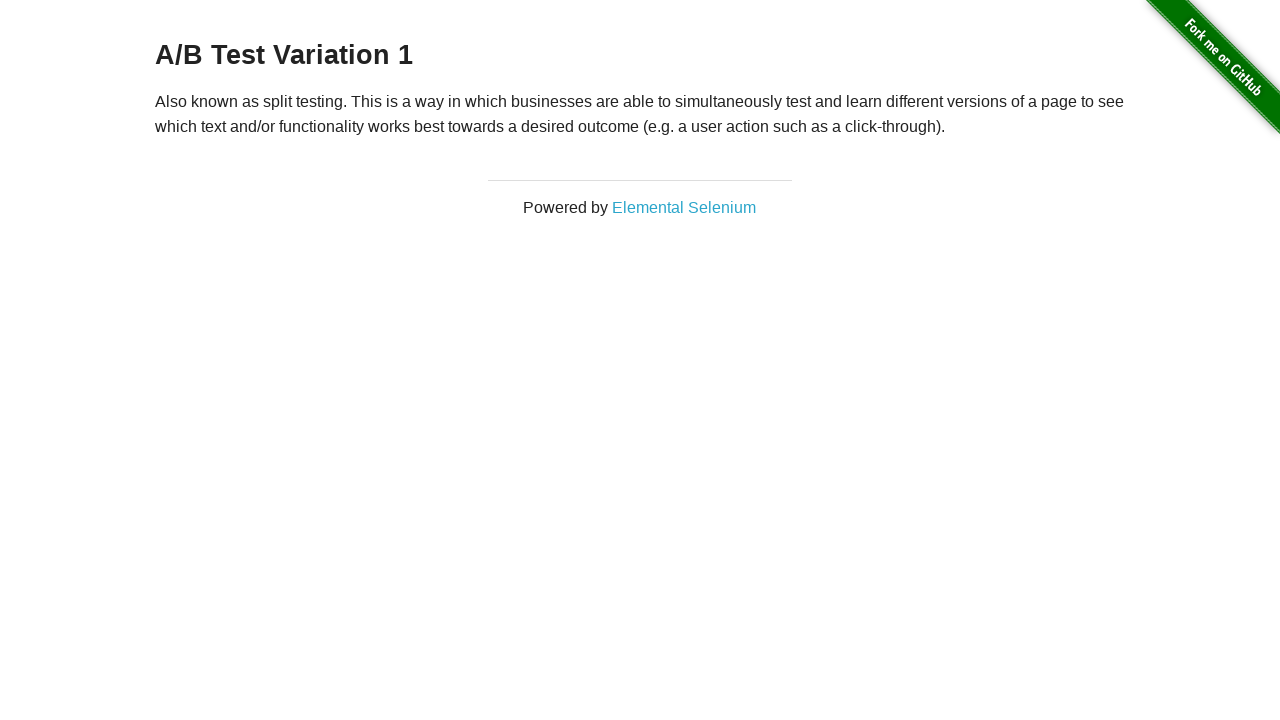

Located h3 heading element
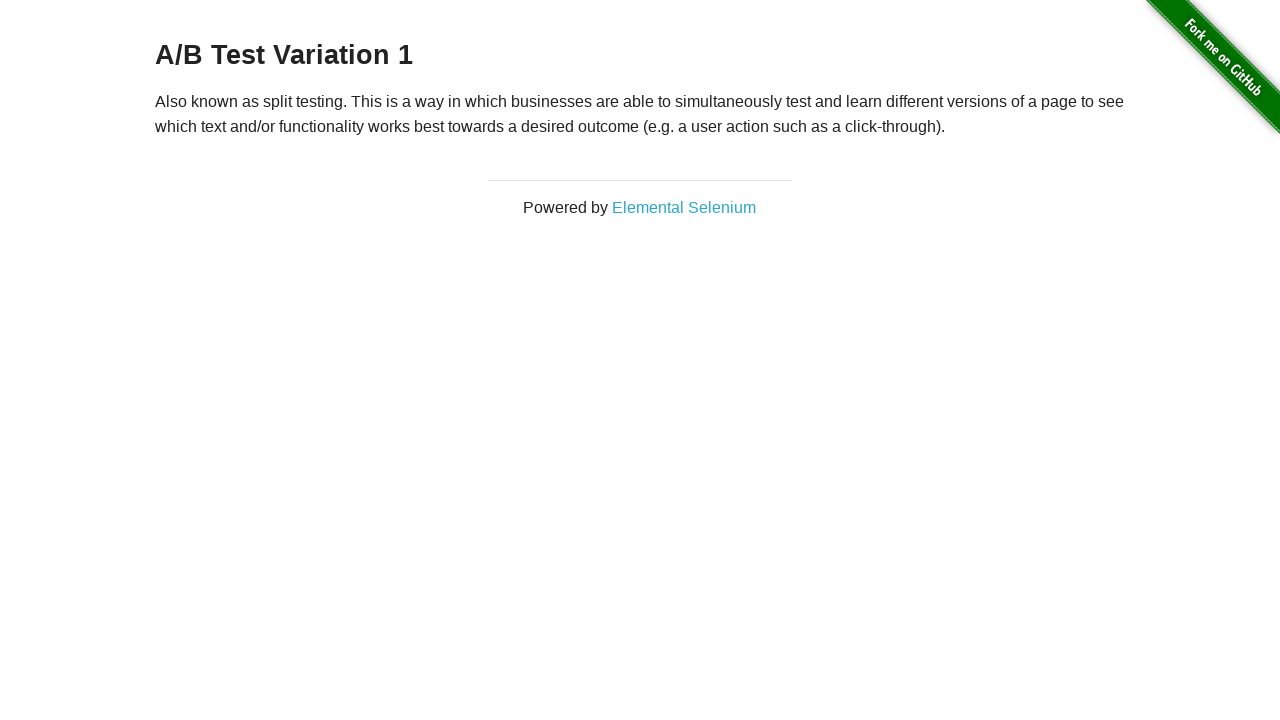

Retrieved heading text: A/B Test Variation 1
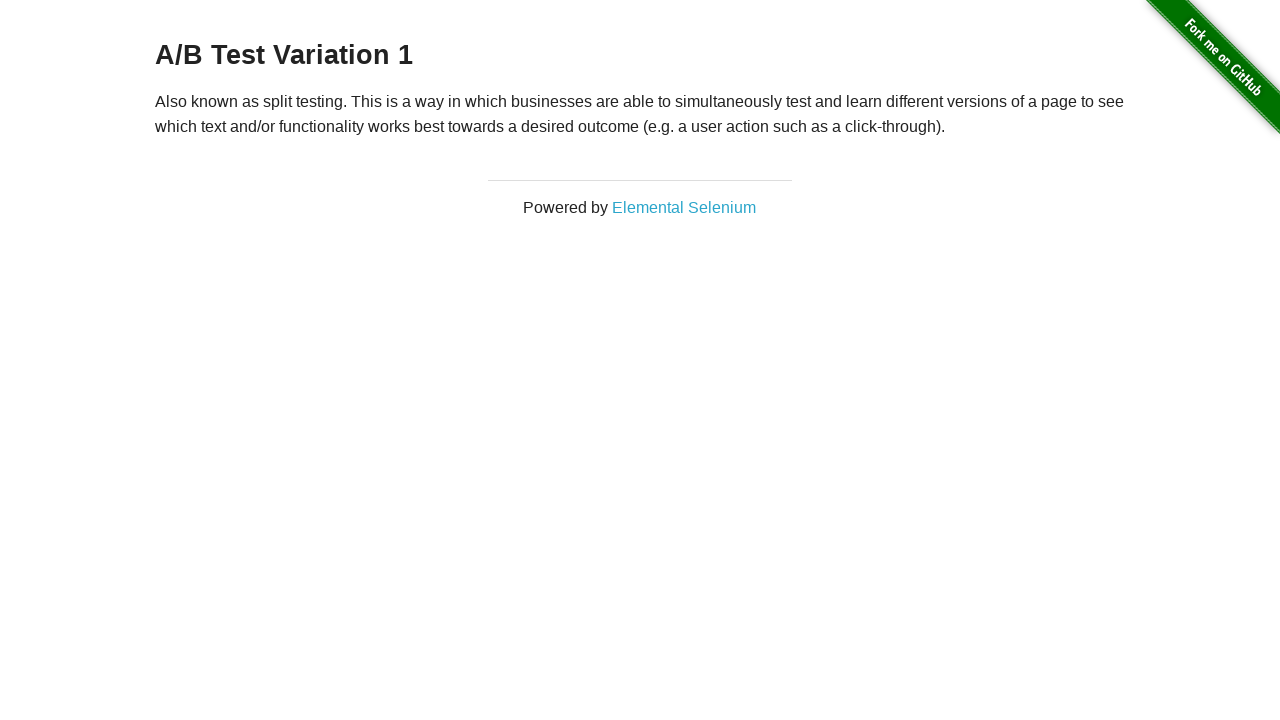

Verified page shows A/B test variation: A/B Test Variation 1
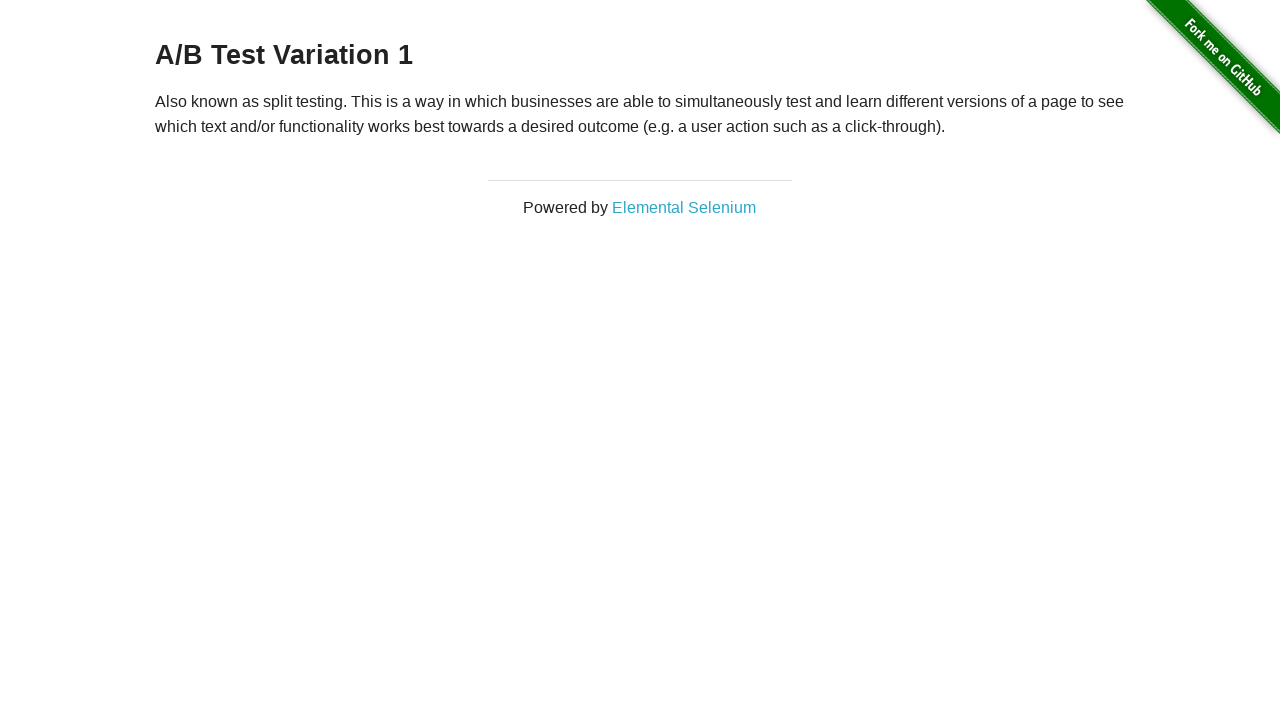

Added optimizelyOptOut cookie to opt out of A/B test
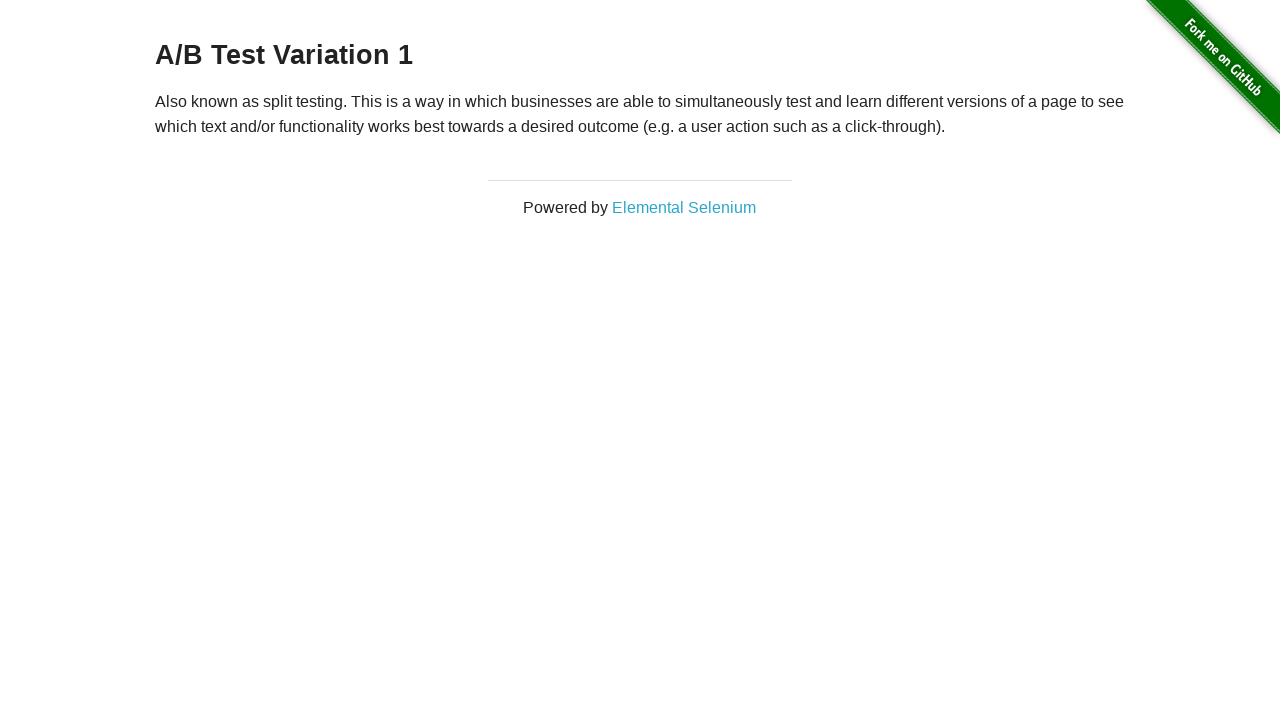

Reloaded page after adding opt-out cookie
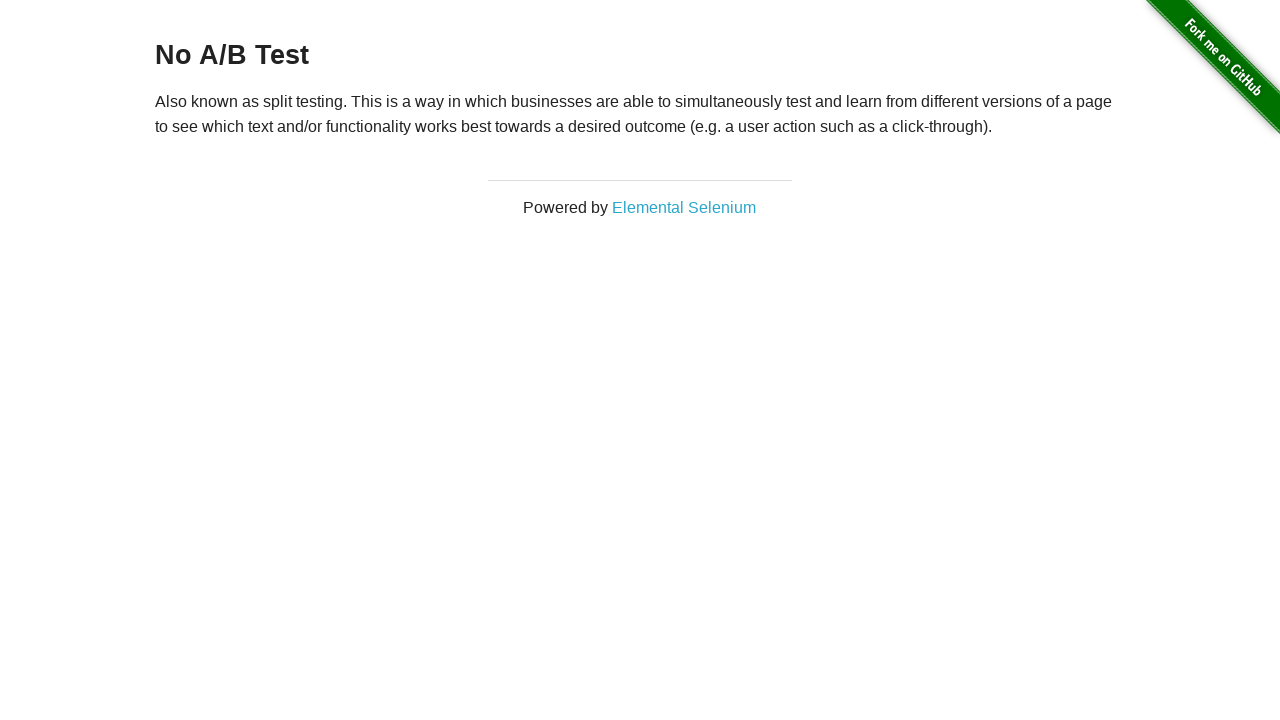

Retrieved heading text after reload: No A/B Test
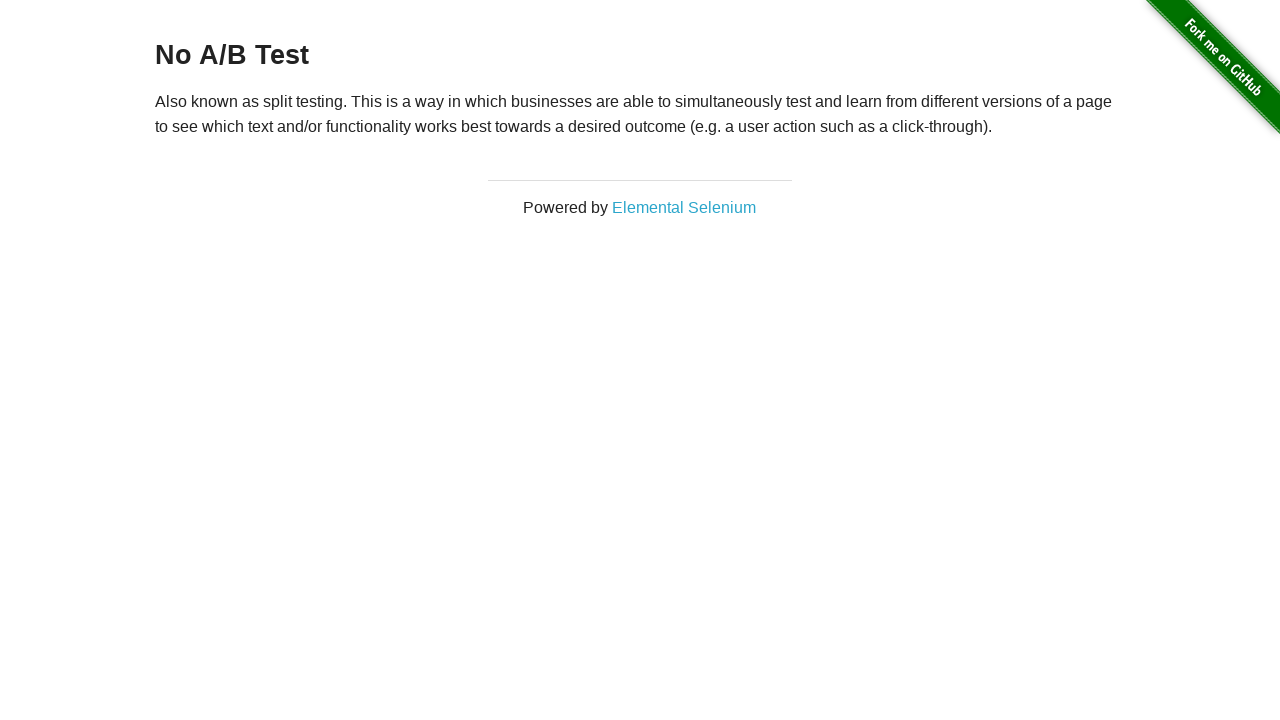

Verified opt-out was successful - page no longer shows A/B test
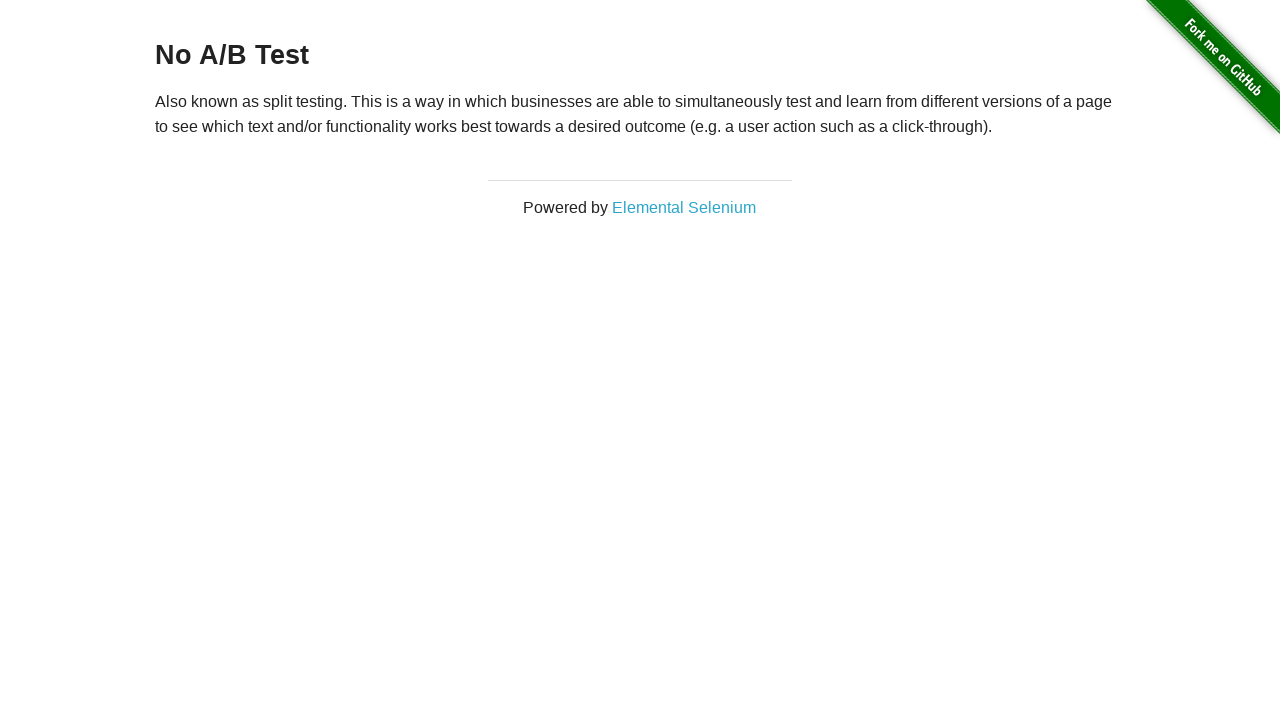

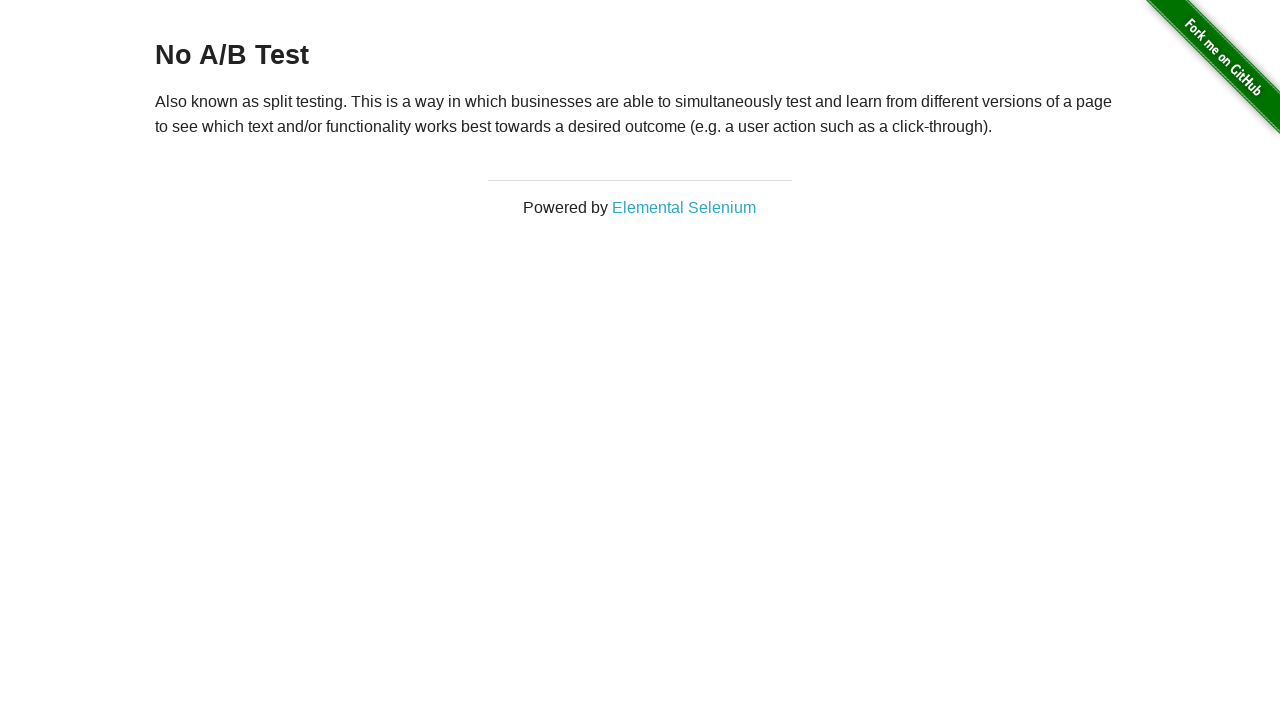